Tests a slow calculator web application by clicking on the calculator keys area to perform a random calculation with two 2-digit numbers and a random operation

Starting URL: https://bonigarcia.dev/selenium-webdriver-java/slow-calculator.html

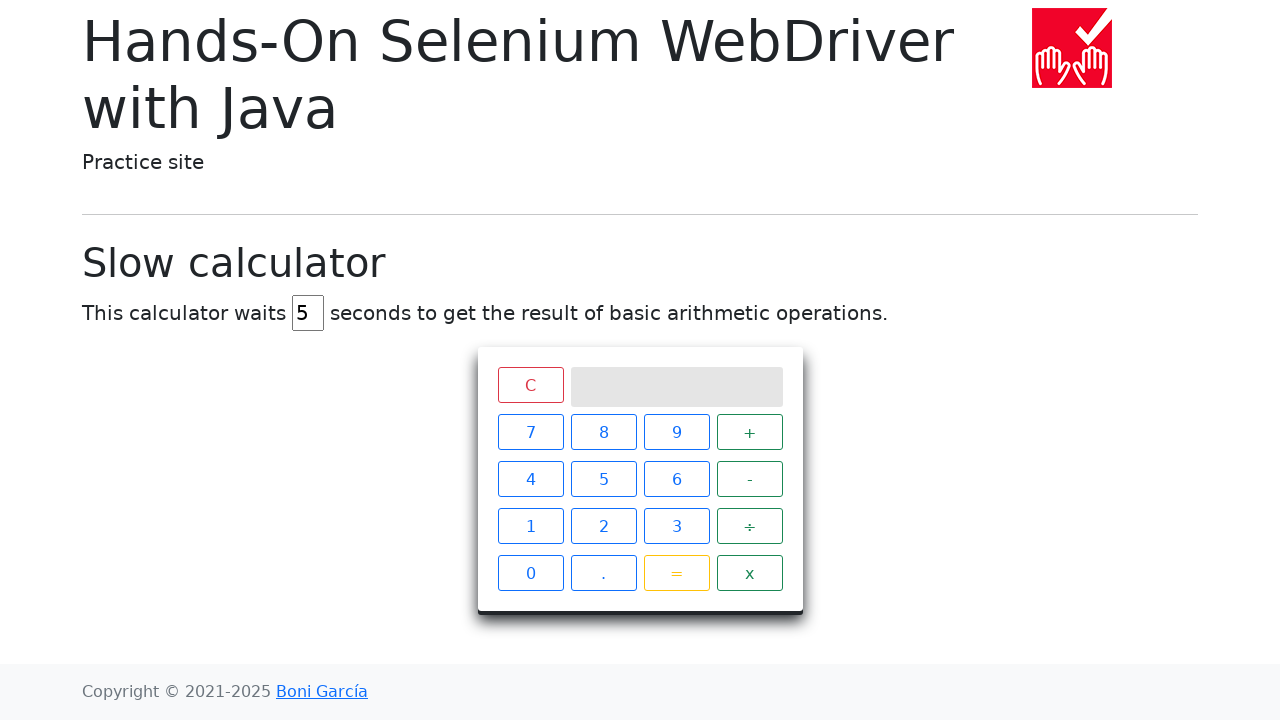

Generated random numbers: 65 and 76, operation: -
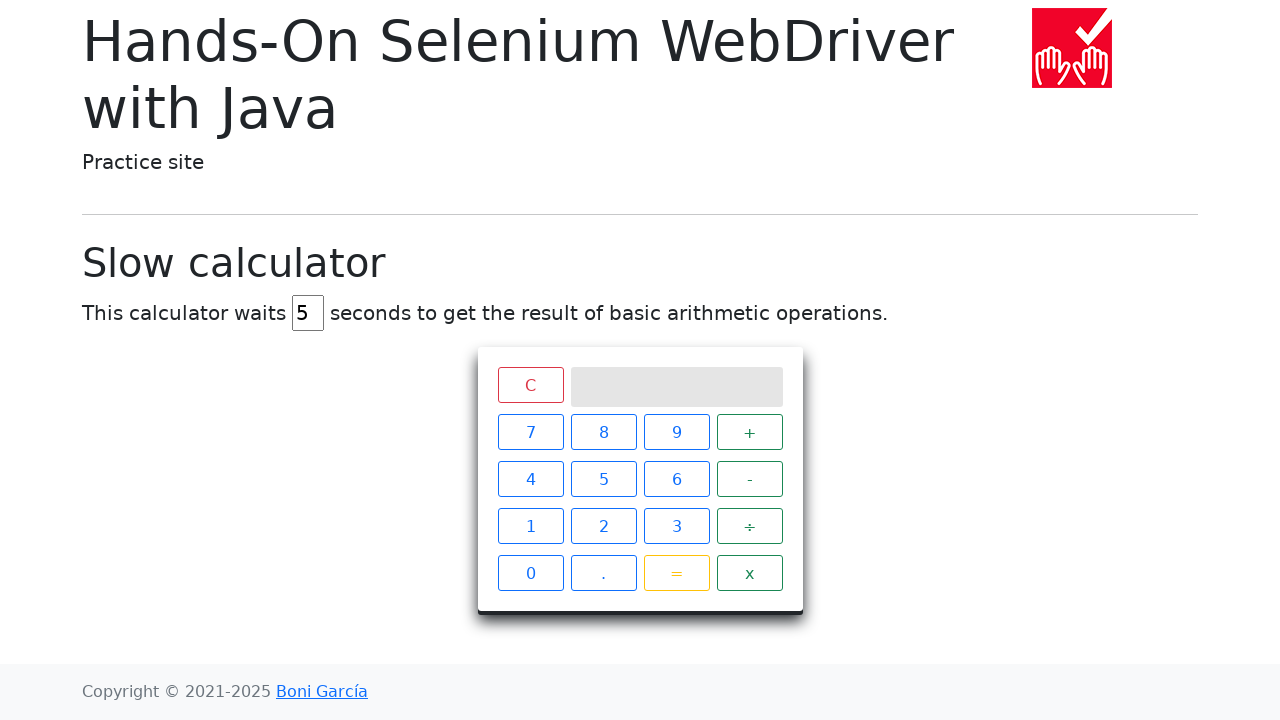

Located calculator keys area
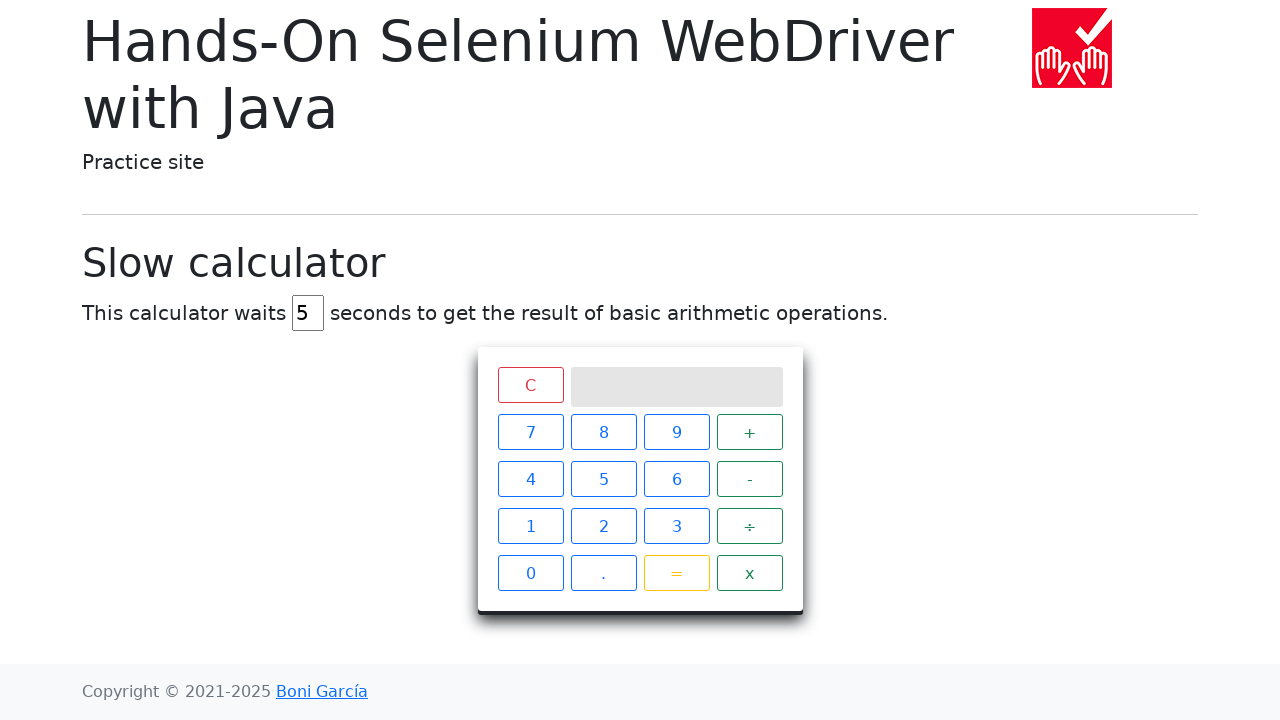

Clicked digit '6' for first number at (676, 479) on span.btn:has-text('6')
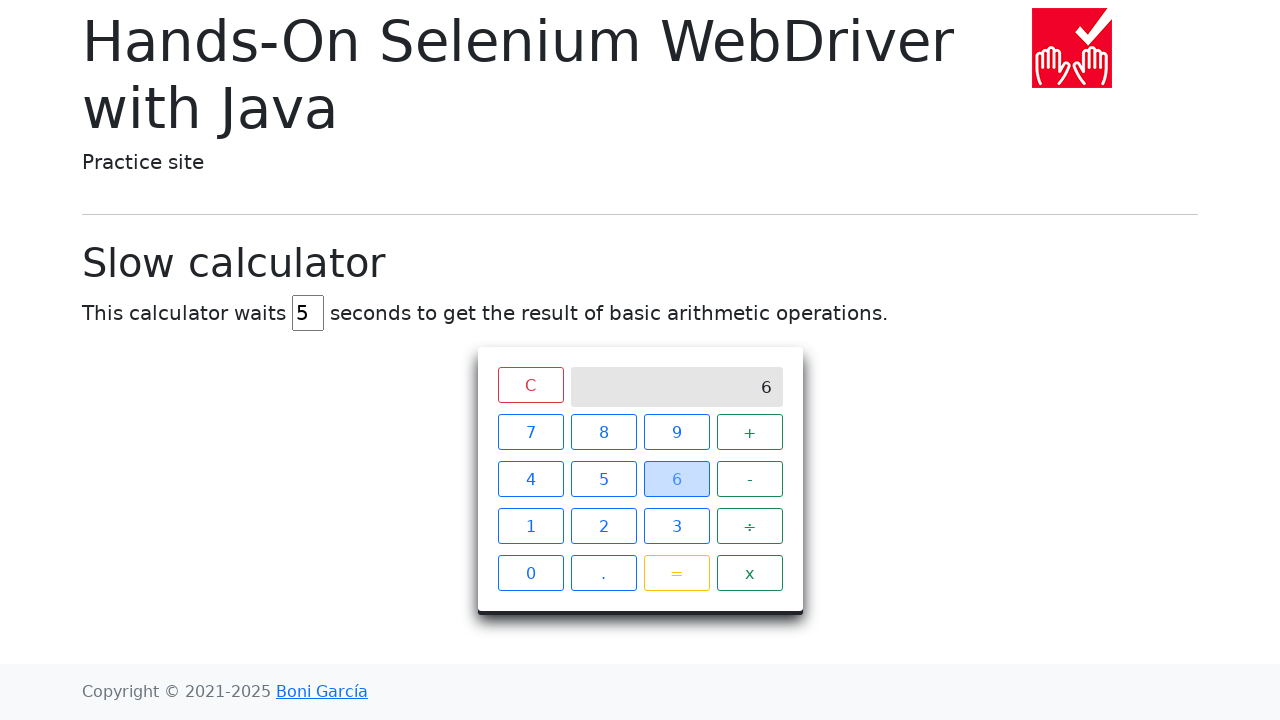

Clicked digit '5' for first number at (604, 479) on span.btn:has-text('5')
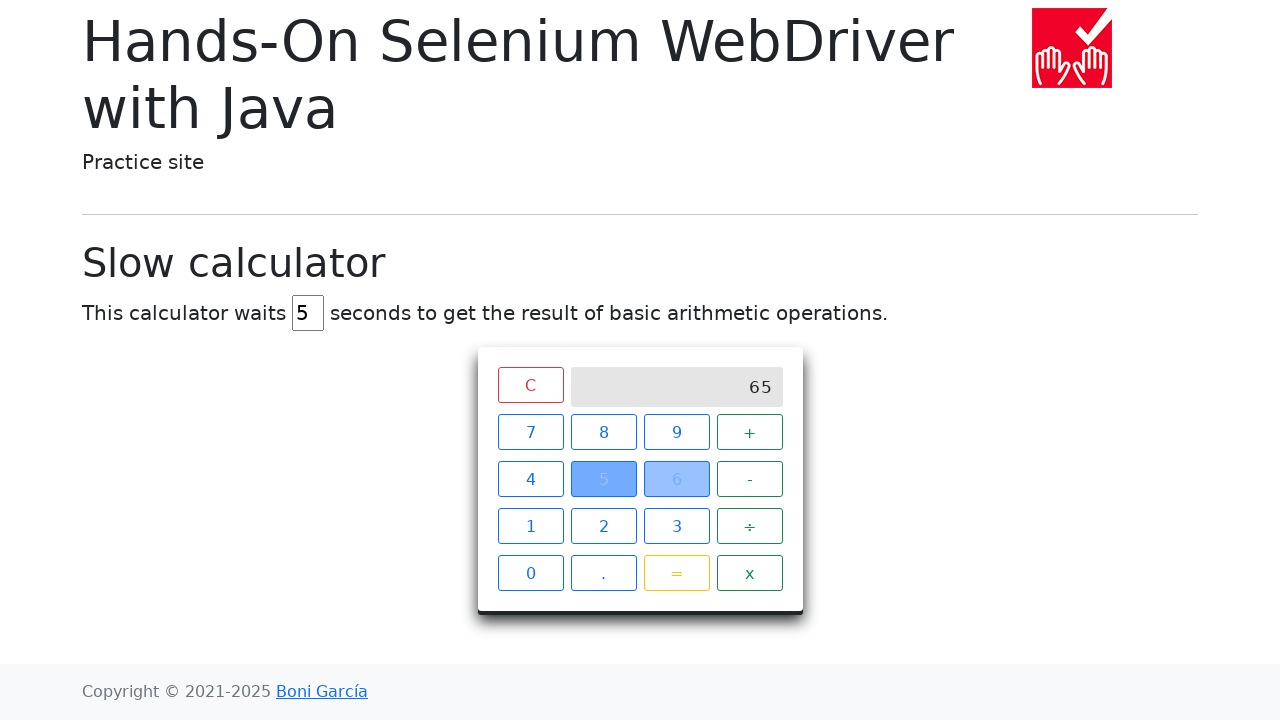

Clicked operation button '-' at (750, 479) on span.btn:has-text('-')
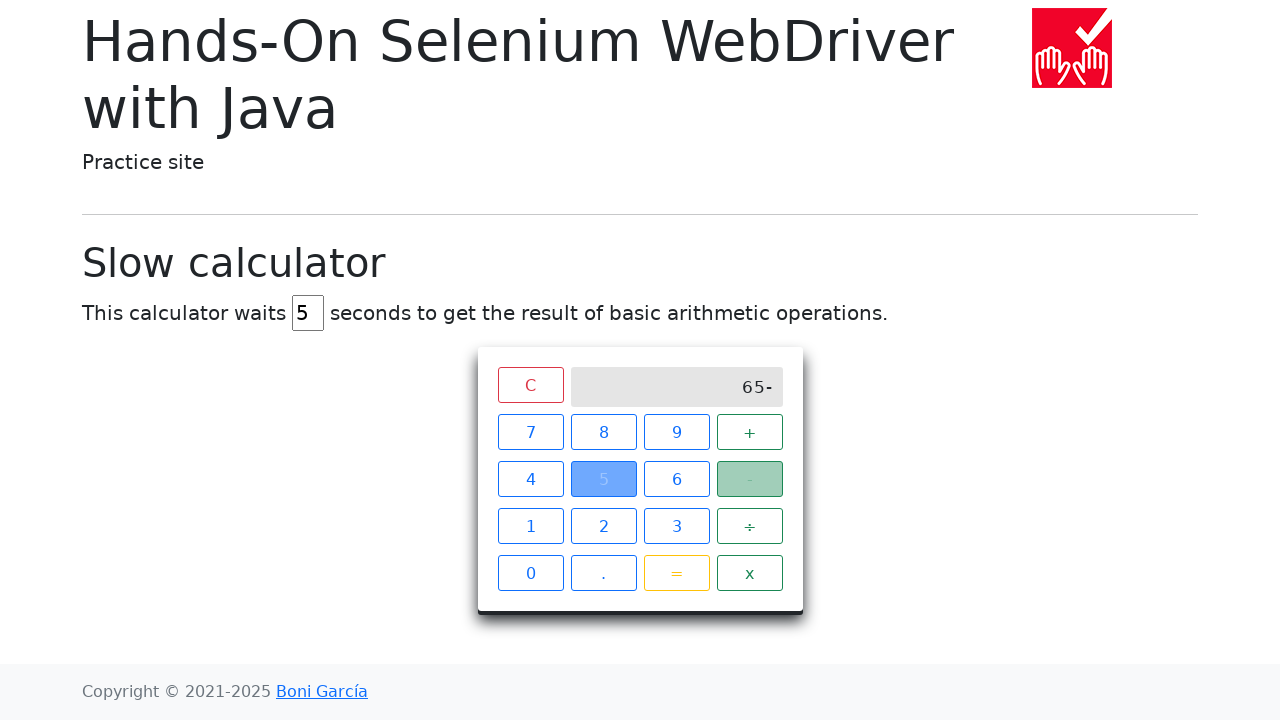

Clicked digit '7' for second number at (530, 432) on span.btn:has-text('7')
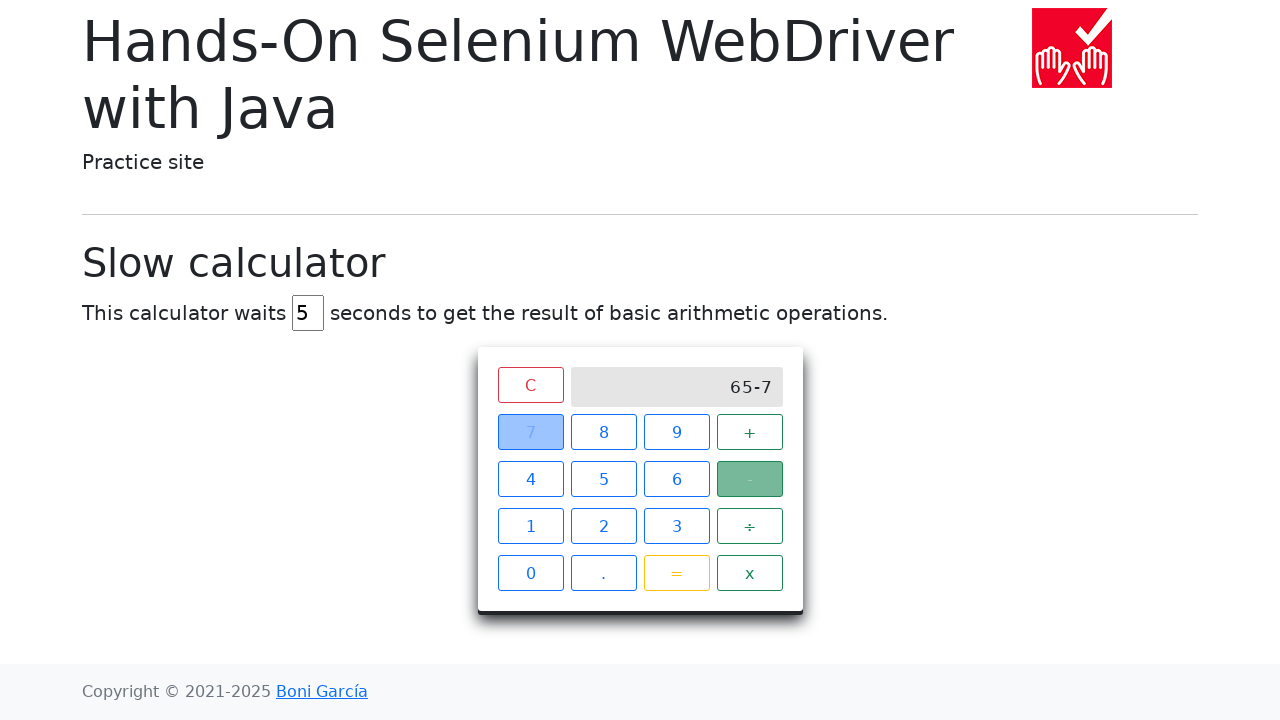

Clicked digit '6' for second number at (676, 479) on span.btn:has-text('6')
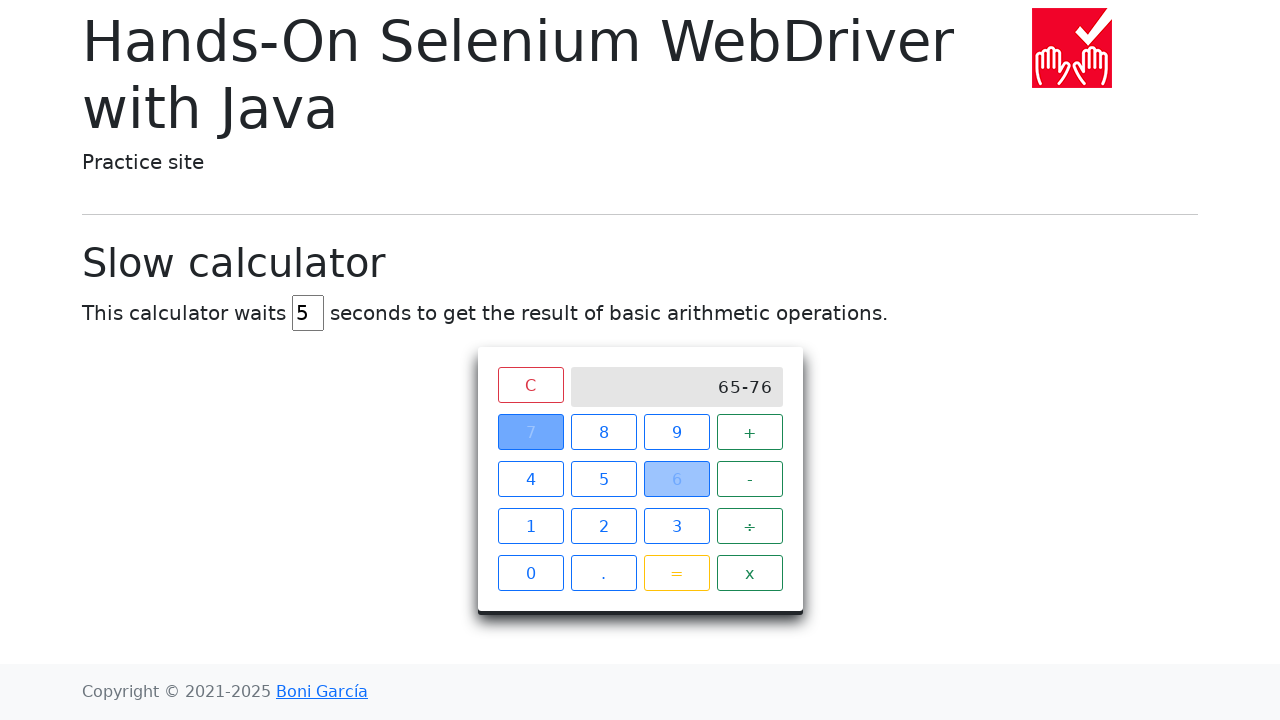

Clicked equals button to calculate result at (676, 573) on span.btn:has-text('=')
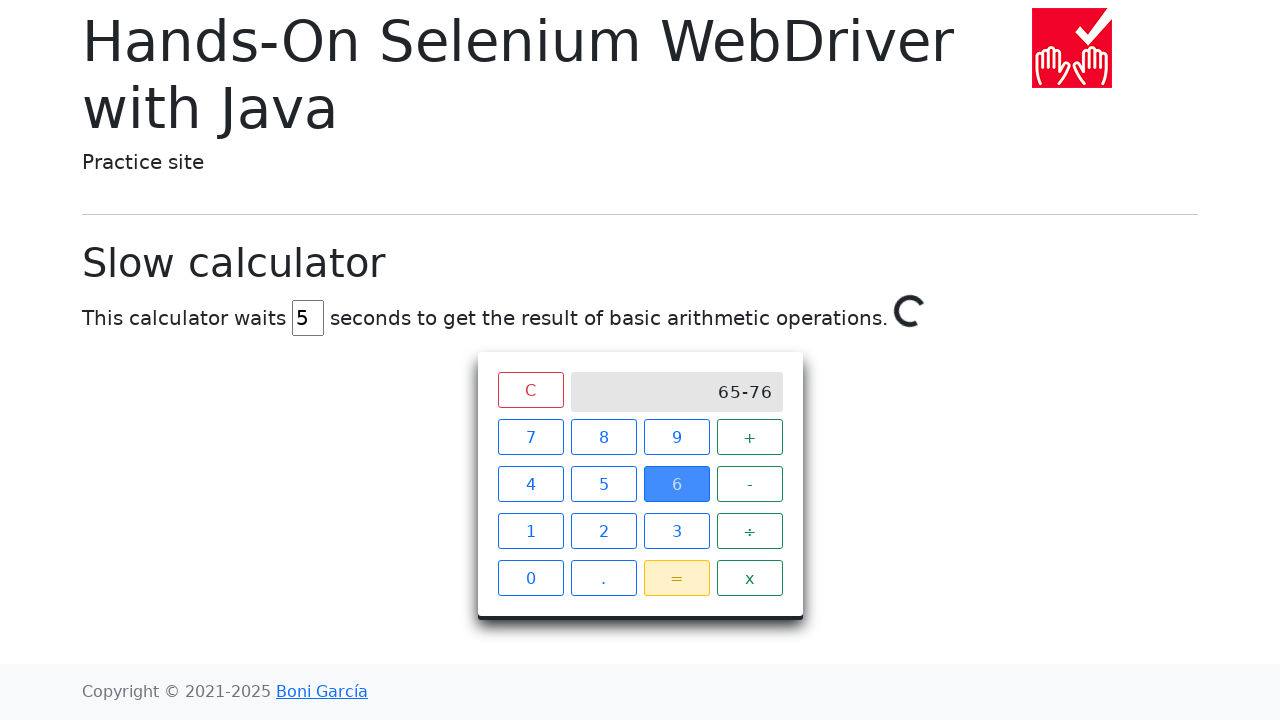

Waited 5 seconds for slow calculator to compute result
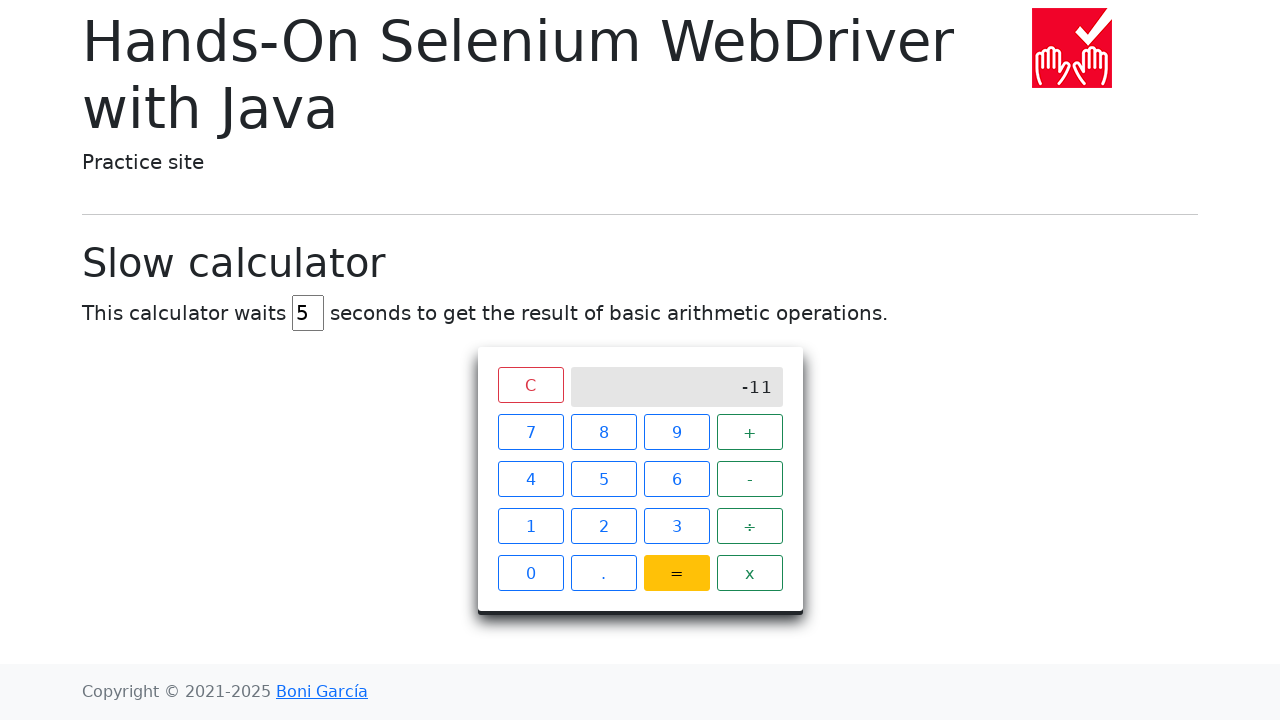

Retrieved calculation result: 65 - 76 = -11
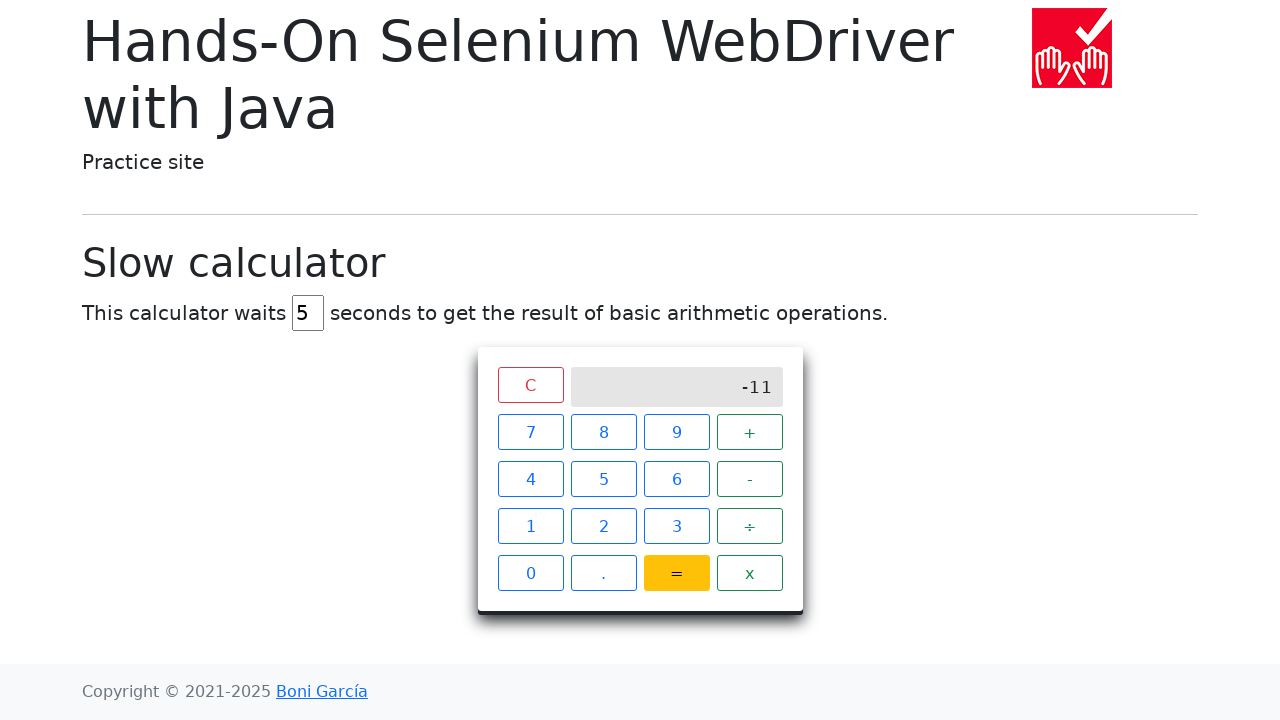

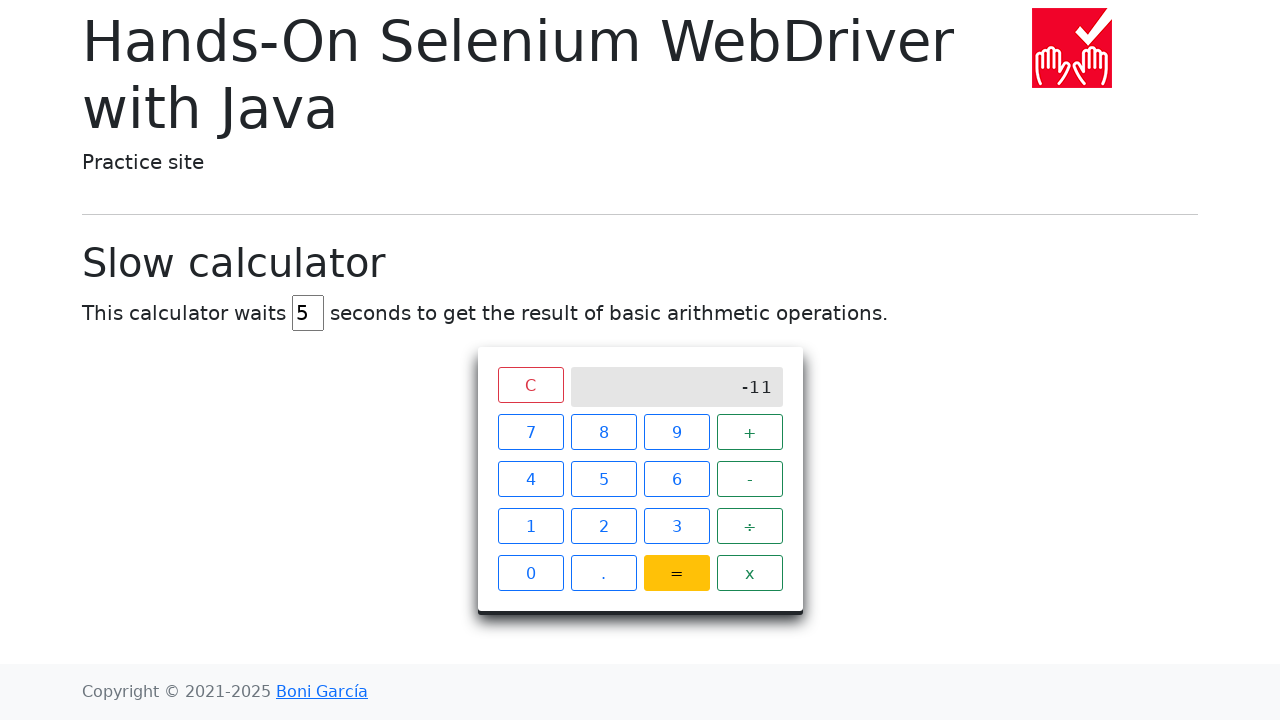